Navigates to IMDB homepage and sets the browser window size. The test verifies that the IMDB homepage loads successfully.

Starting URL: https://www.imdb.com/

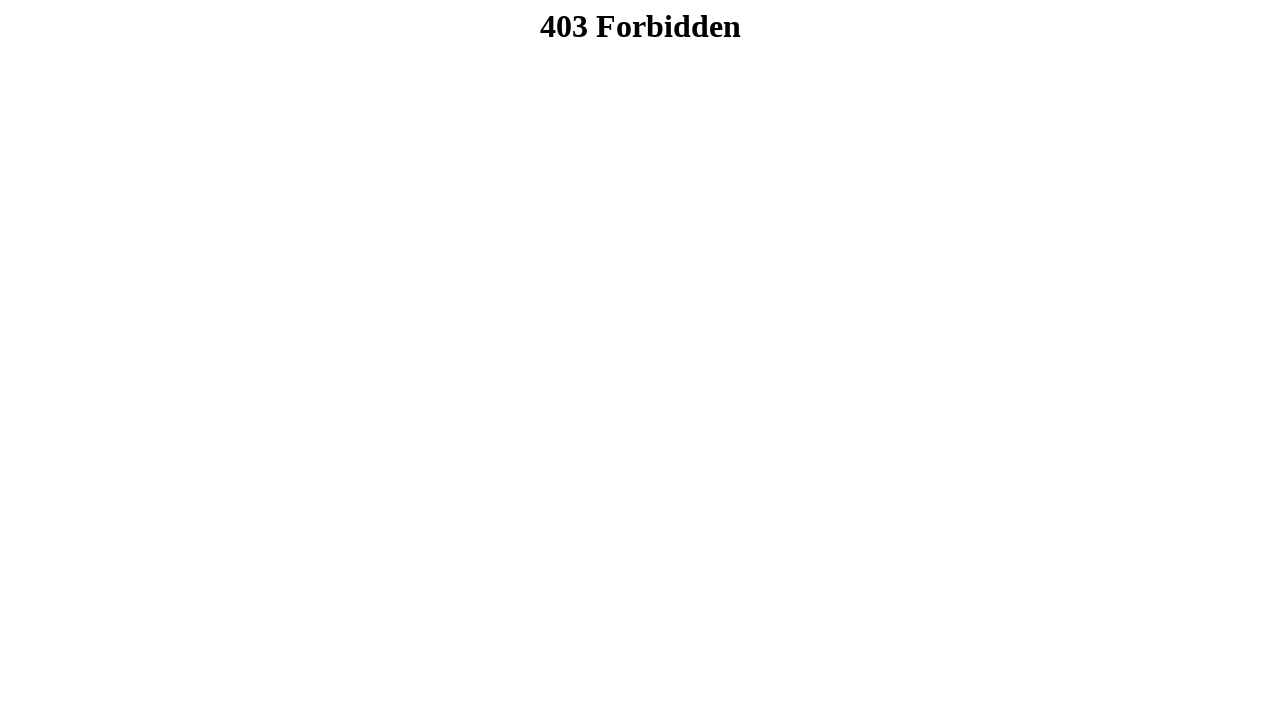

Set browser viewport size to 1107x692
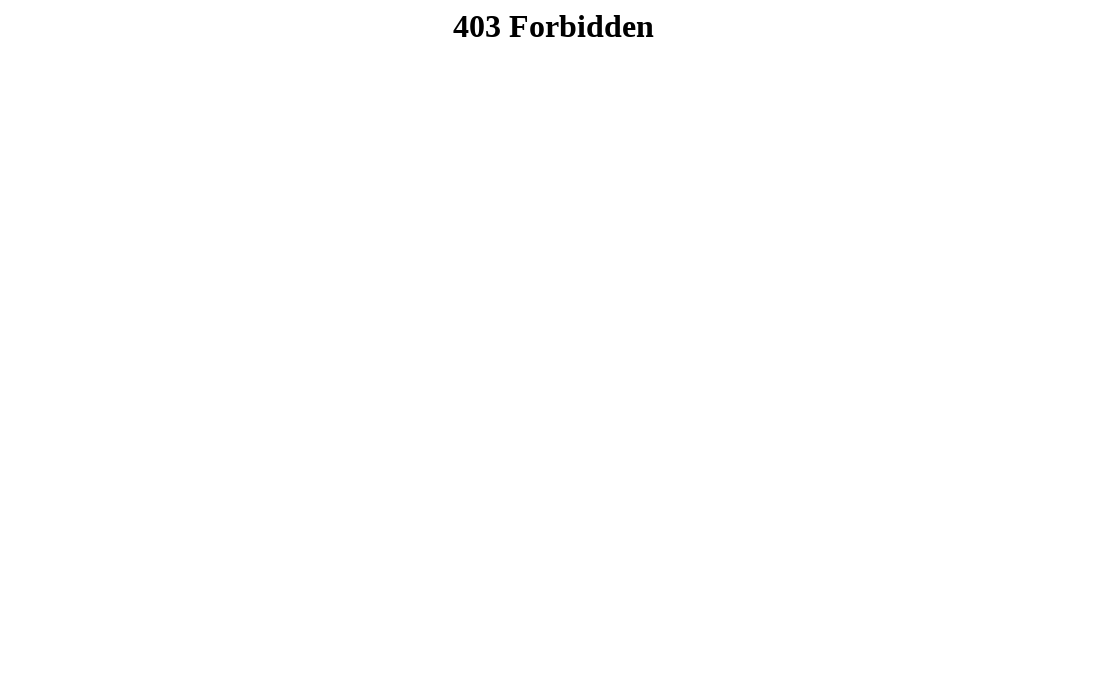

IMDB homepage loaded successfully (DOM content loaded)
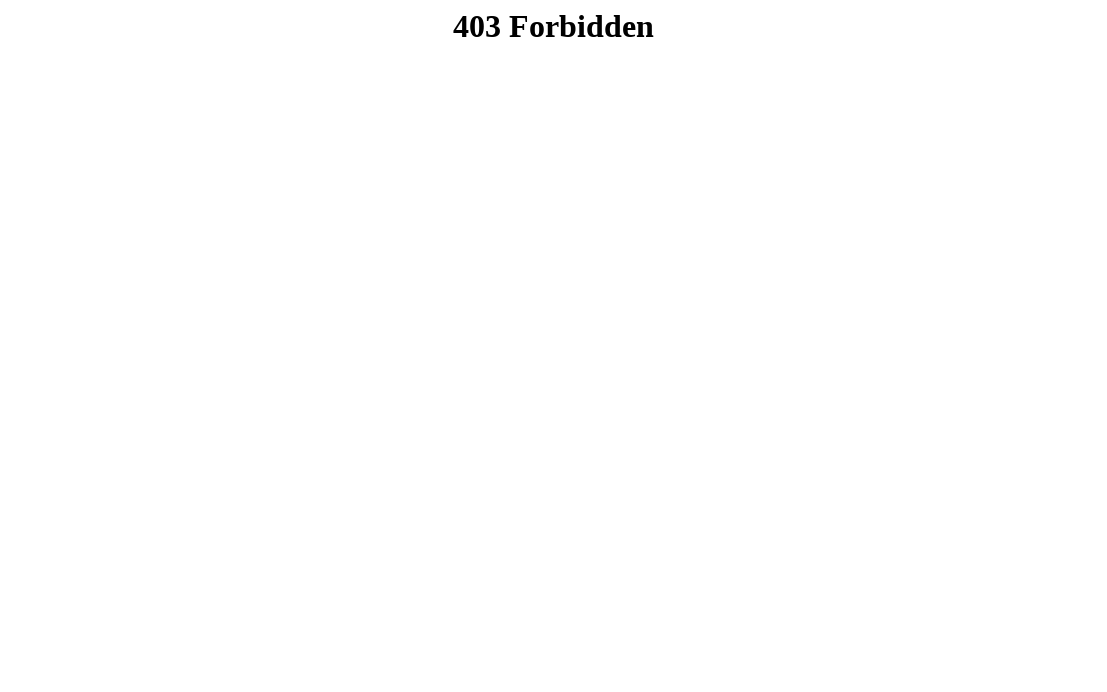

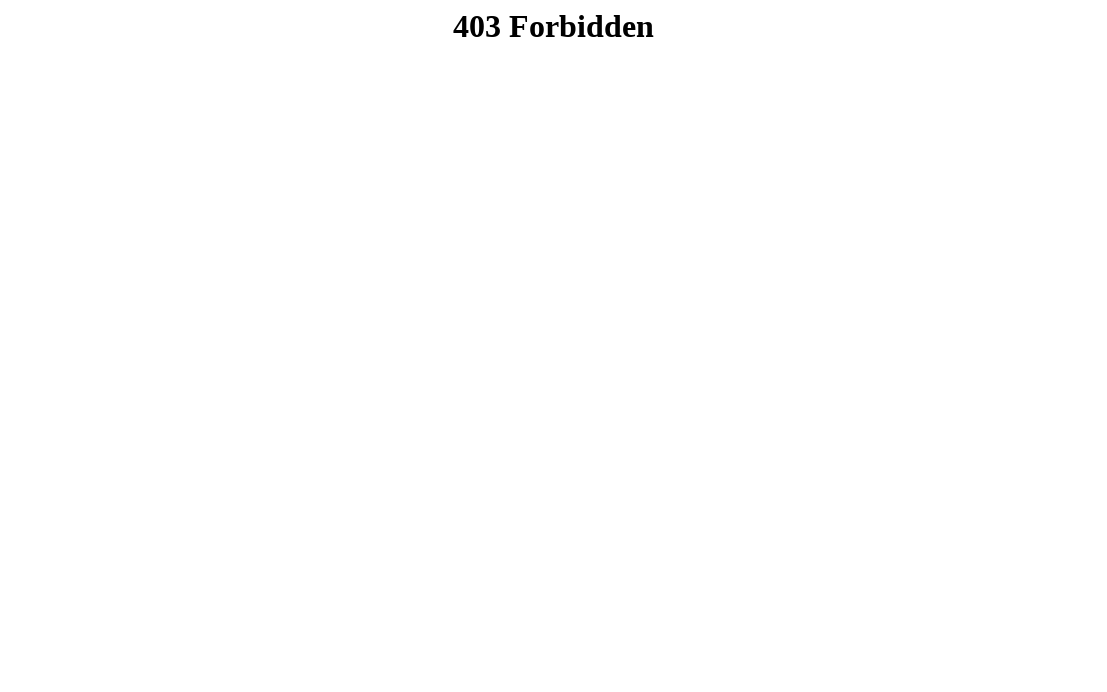